Tests multiple windows functionality by clicking a link that opens a new window, then switching to and verifying the new window content.

Starting URL: https://the-internet.herokuapp.com/

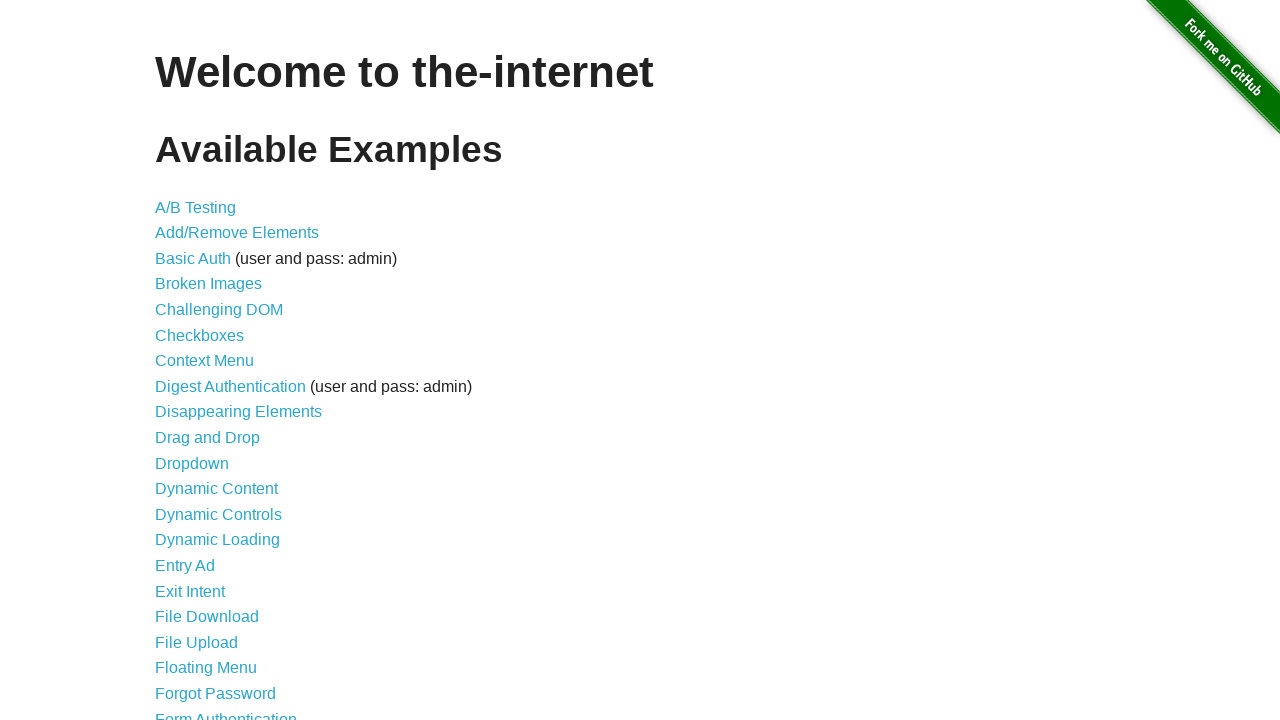

Clicked on Multiple Windows link at (218, 369) on text=Multiple Windows
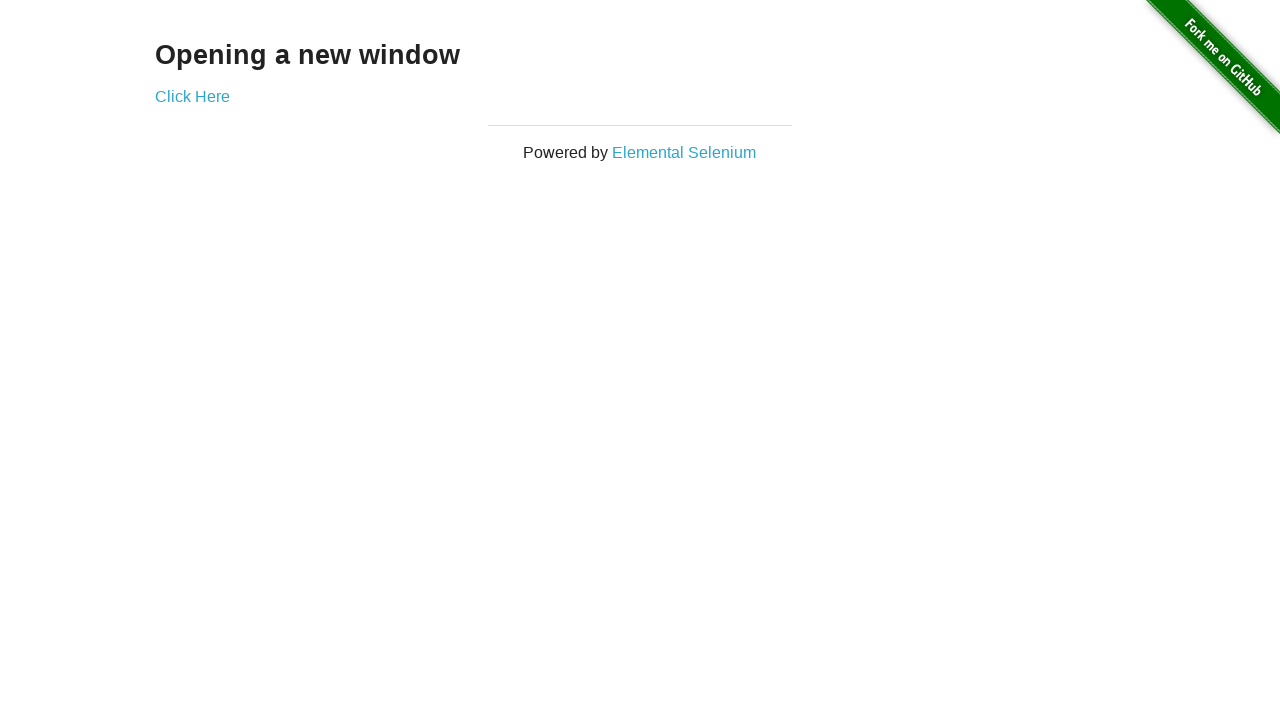

Clicked link that opens a new window at (192, 96) on #content div a
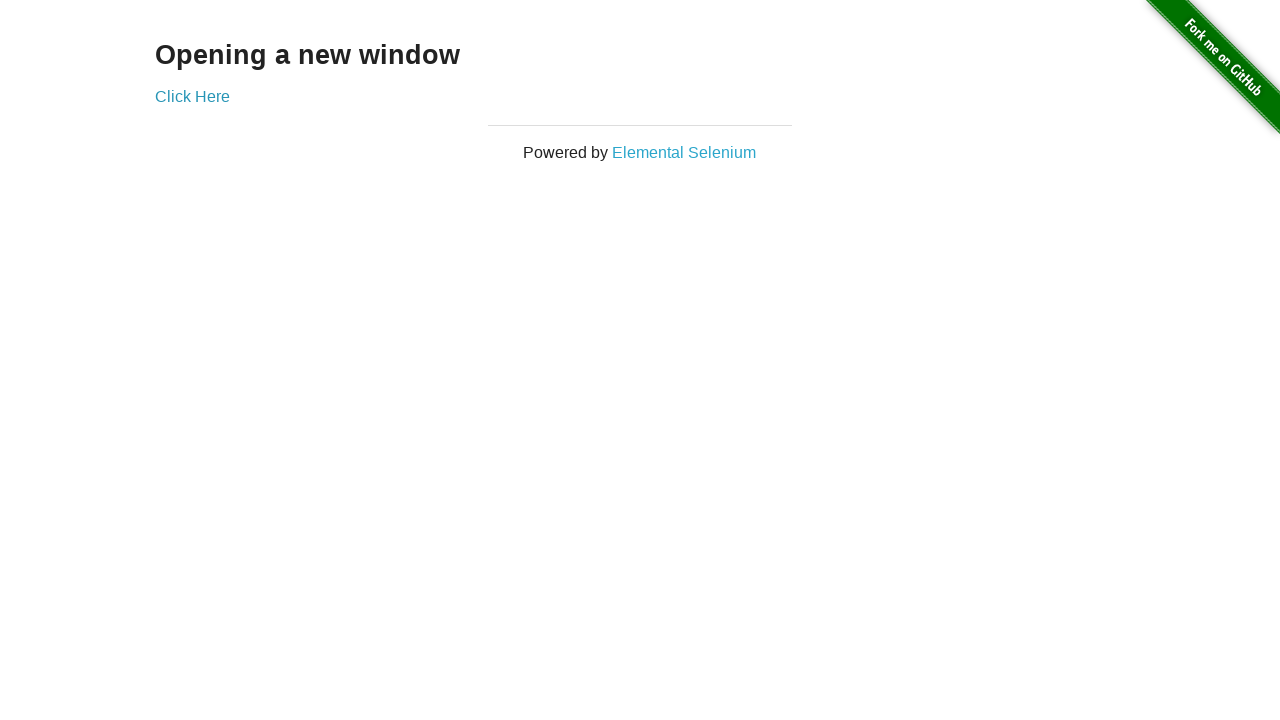

Captured the new page object
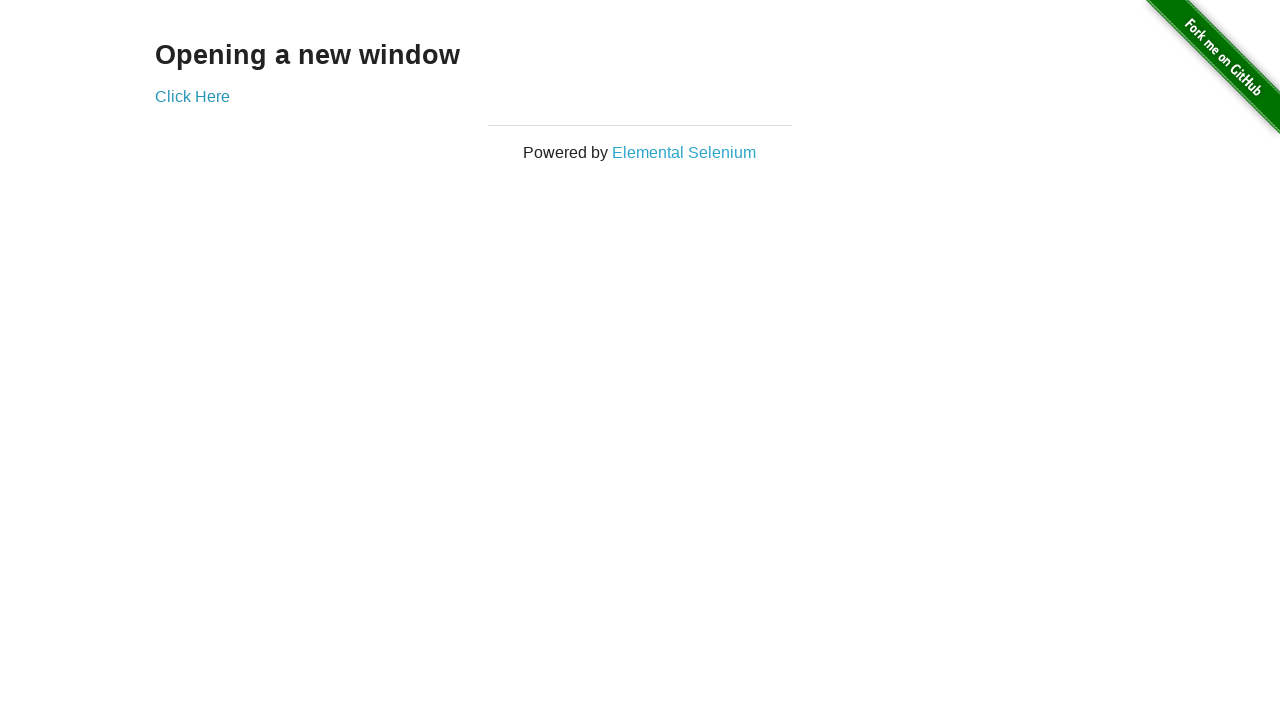

New page finished loading
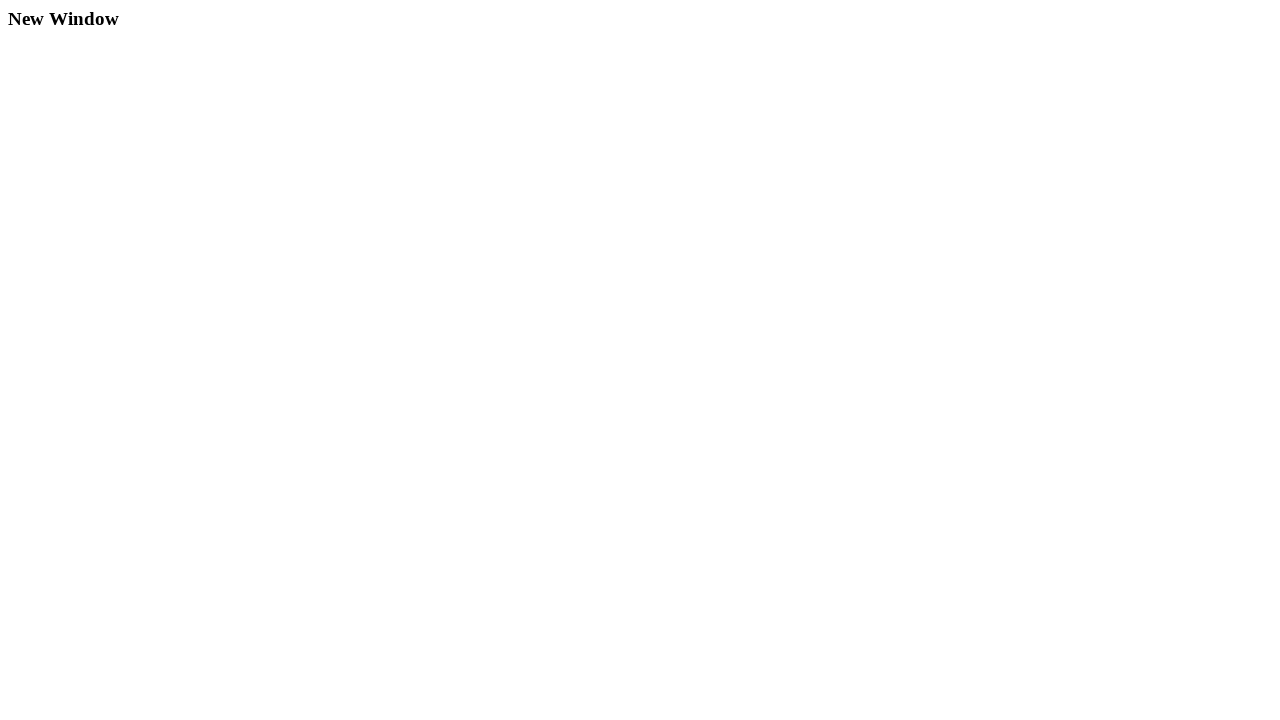

Found h3 heading element on new page
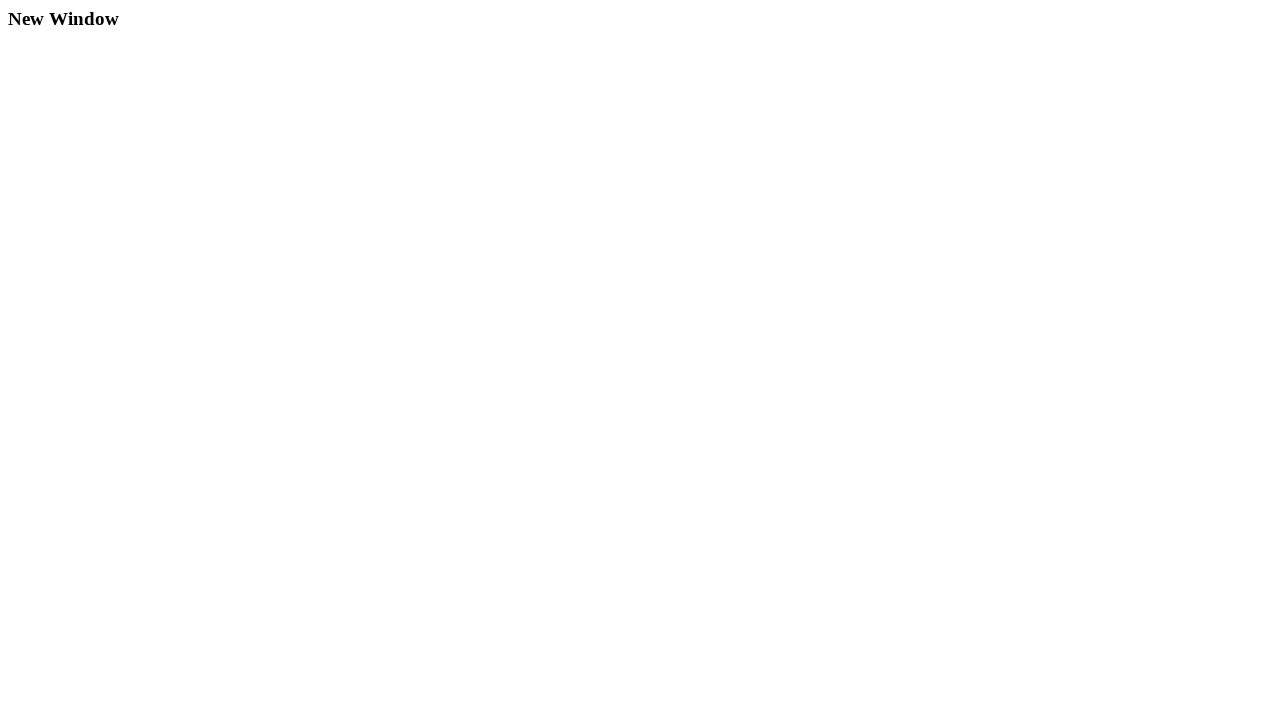

Located h3 heading in new window
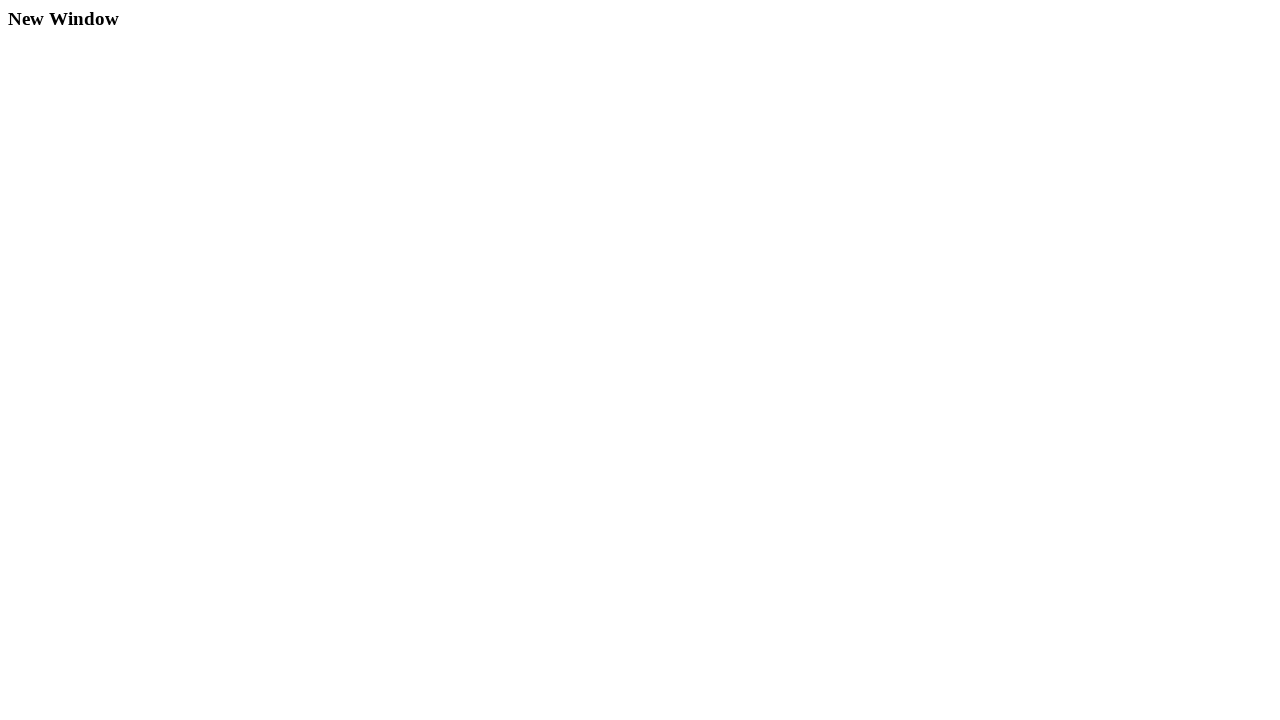

h3 heading is visible and ready on new window
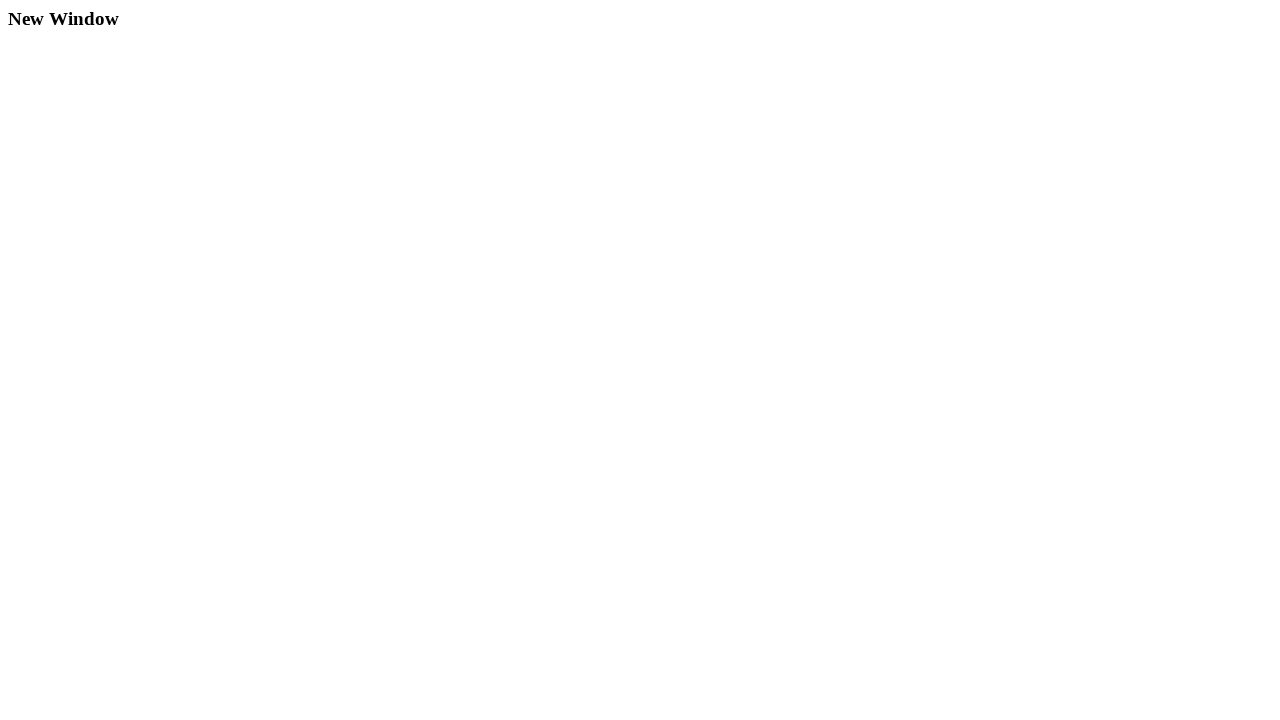

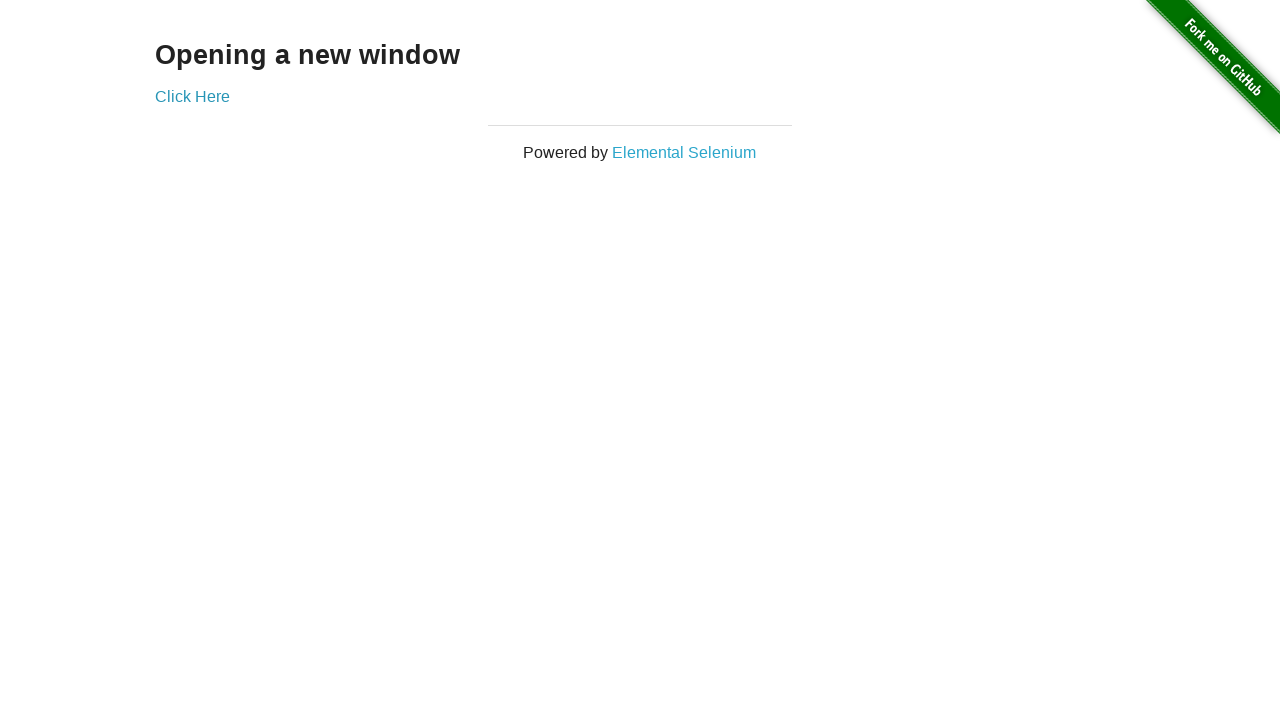